Tests a registration form by filling in personal details (name, email, phone, etc.), selecting gender, department, job title, programming language, and verifying form completion

Starting URL: https://practice.cydeo.com/registration_form

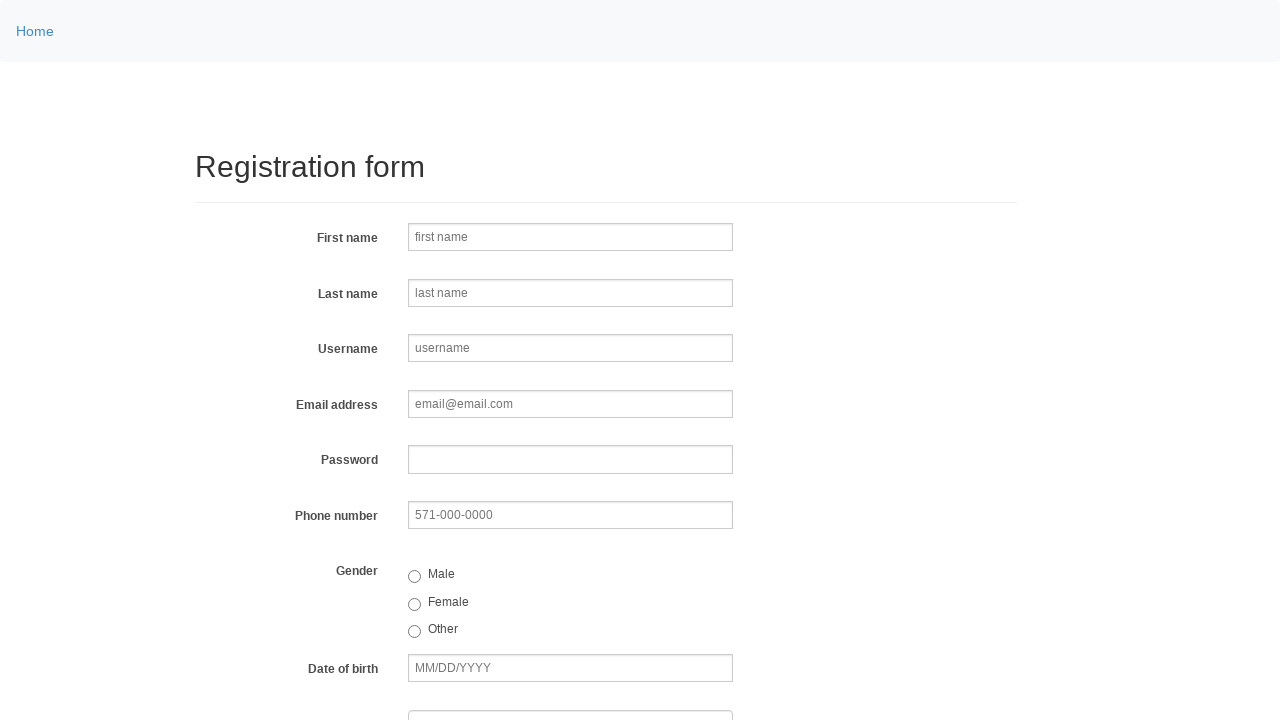

Filled first name field with 'Jennifer' on input[name='firstname']
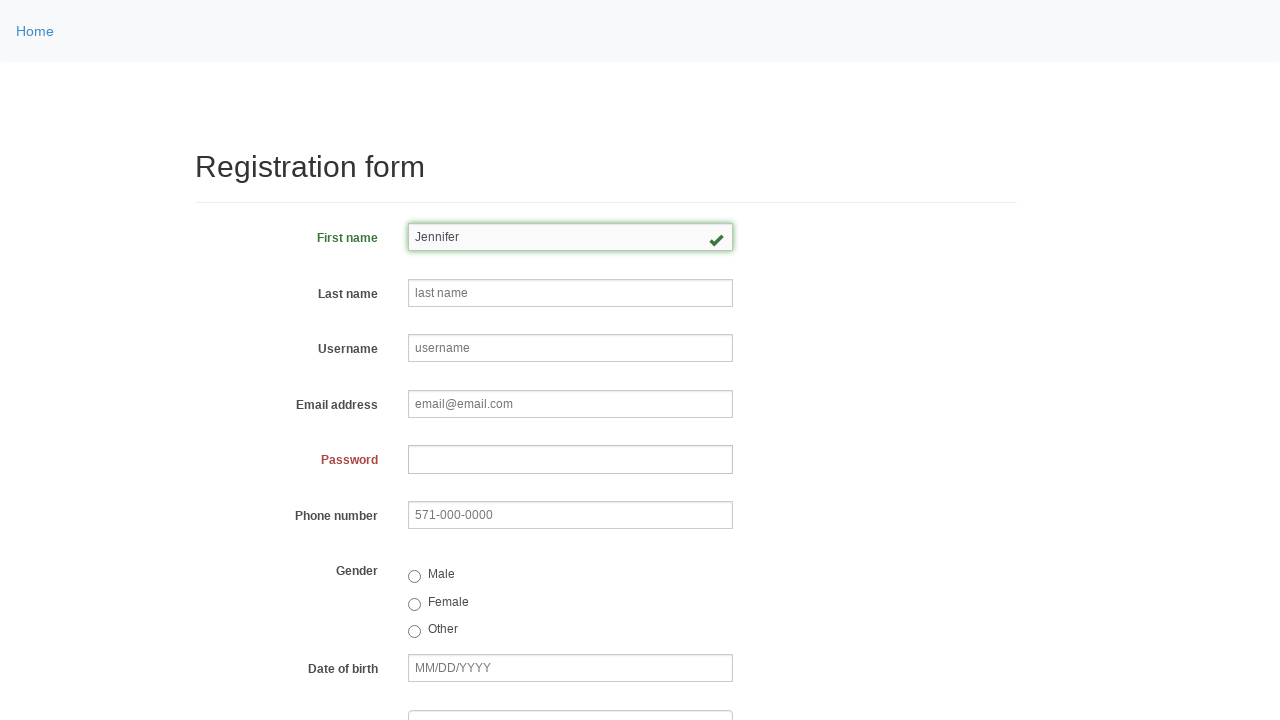

Filled last name field with 'Martinez' on input[name='lastname']
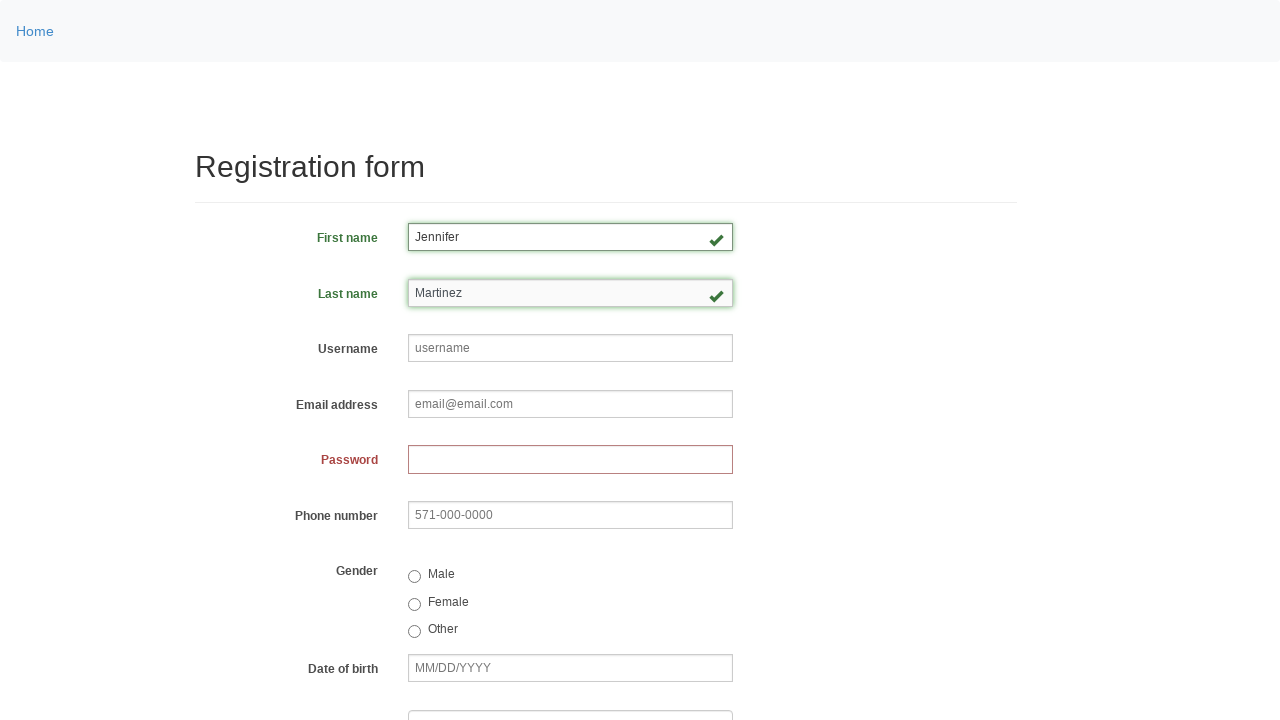

Filled username field with 'jmart847' on input[name='username']
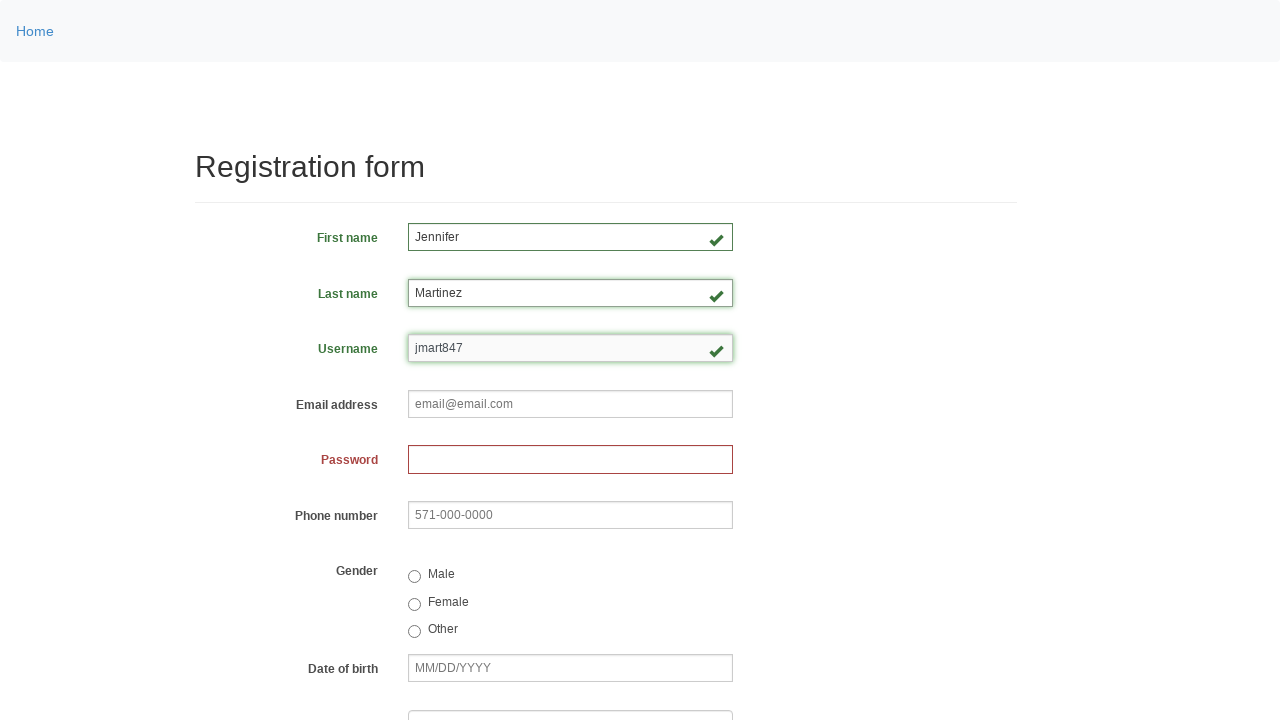

Filled email field with 'jennifer.martinez@example.com' on input[name='email']
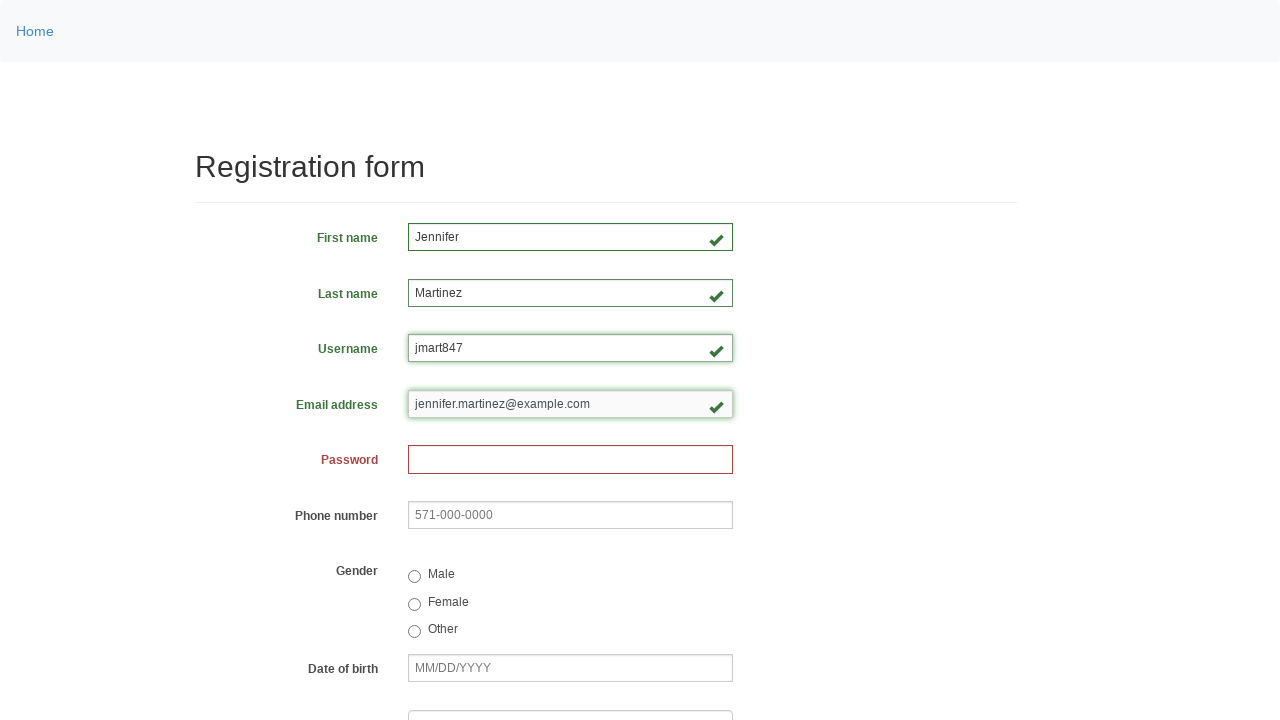

Filled password field with 'SecurePass2024!' on input[name='password']
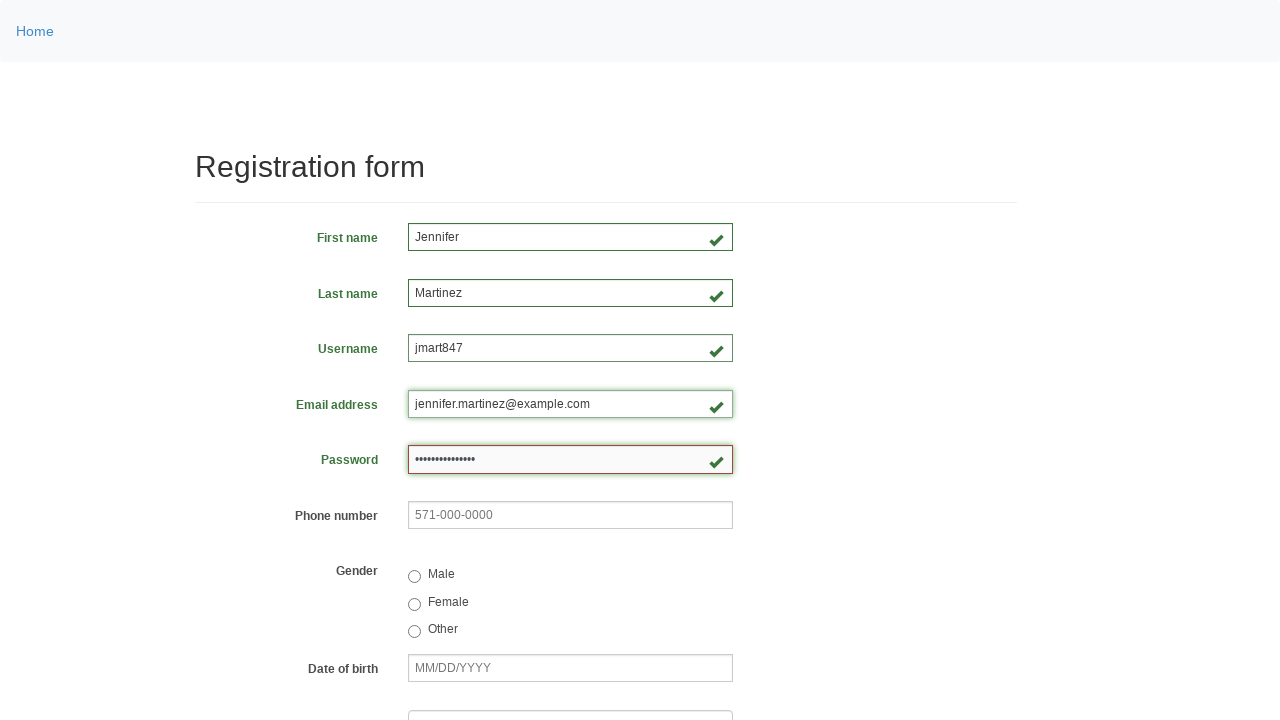

Filled phone number field with '571-482-9315' on input[name='phone']
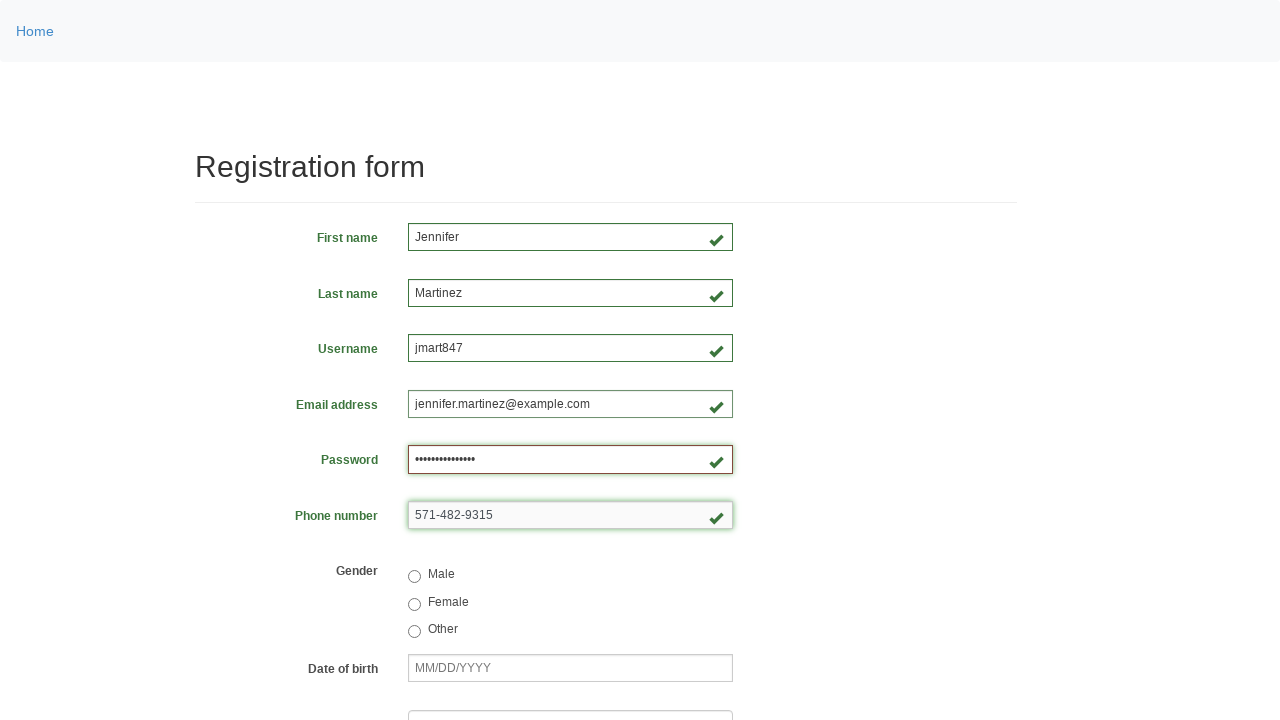

Selected female gender option at (414, 604) on input[value='female']
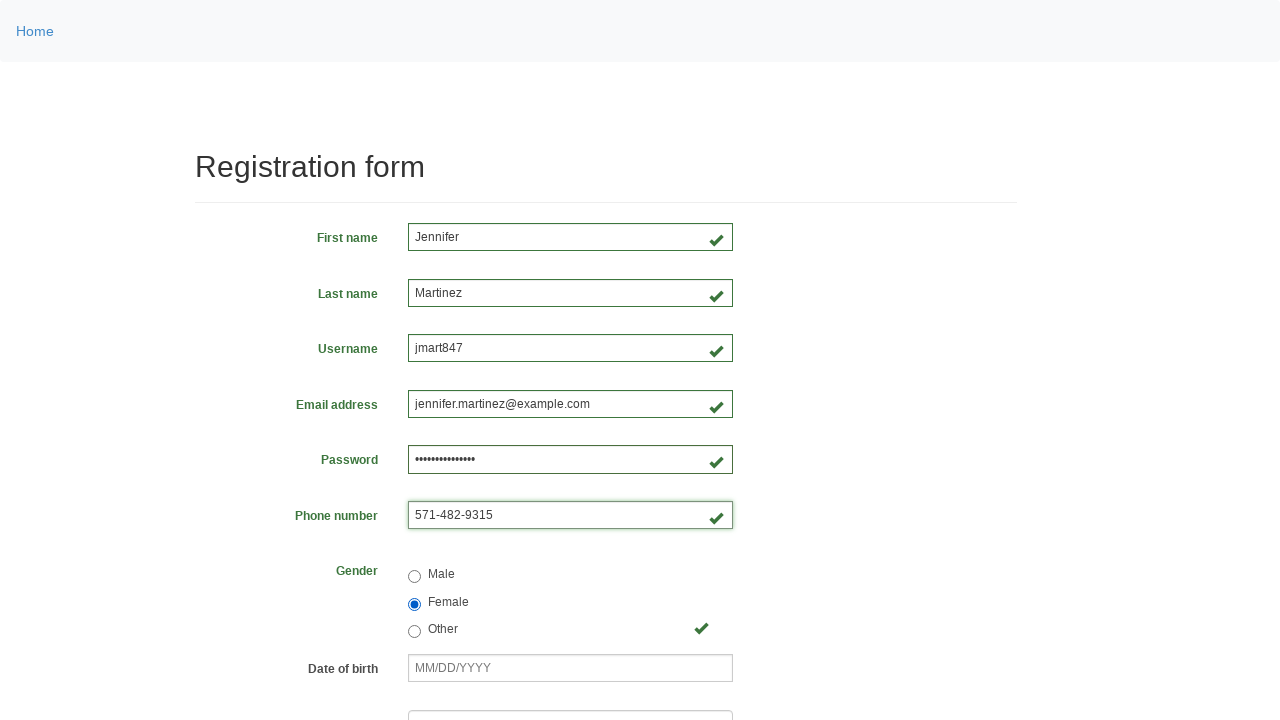

Filled date of birth field with '12/12/1992' on input[name='birthday']
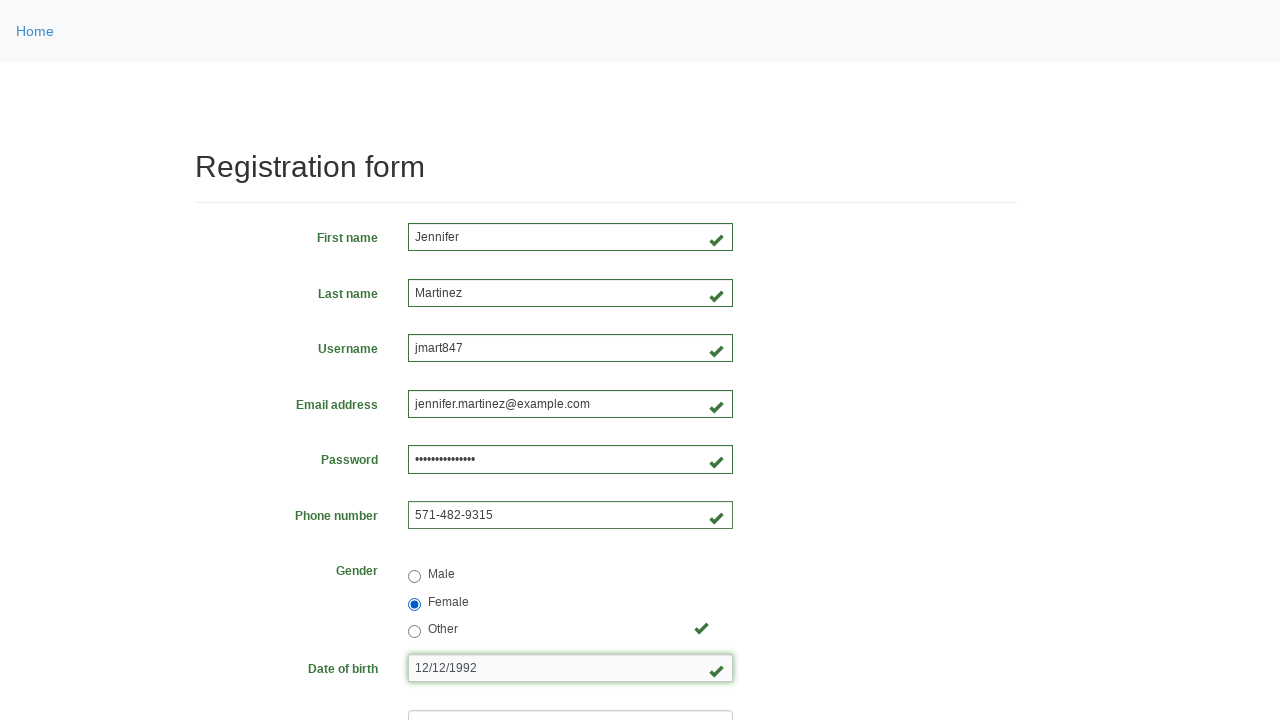

Selected department option at index 3 on select[name='department']
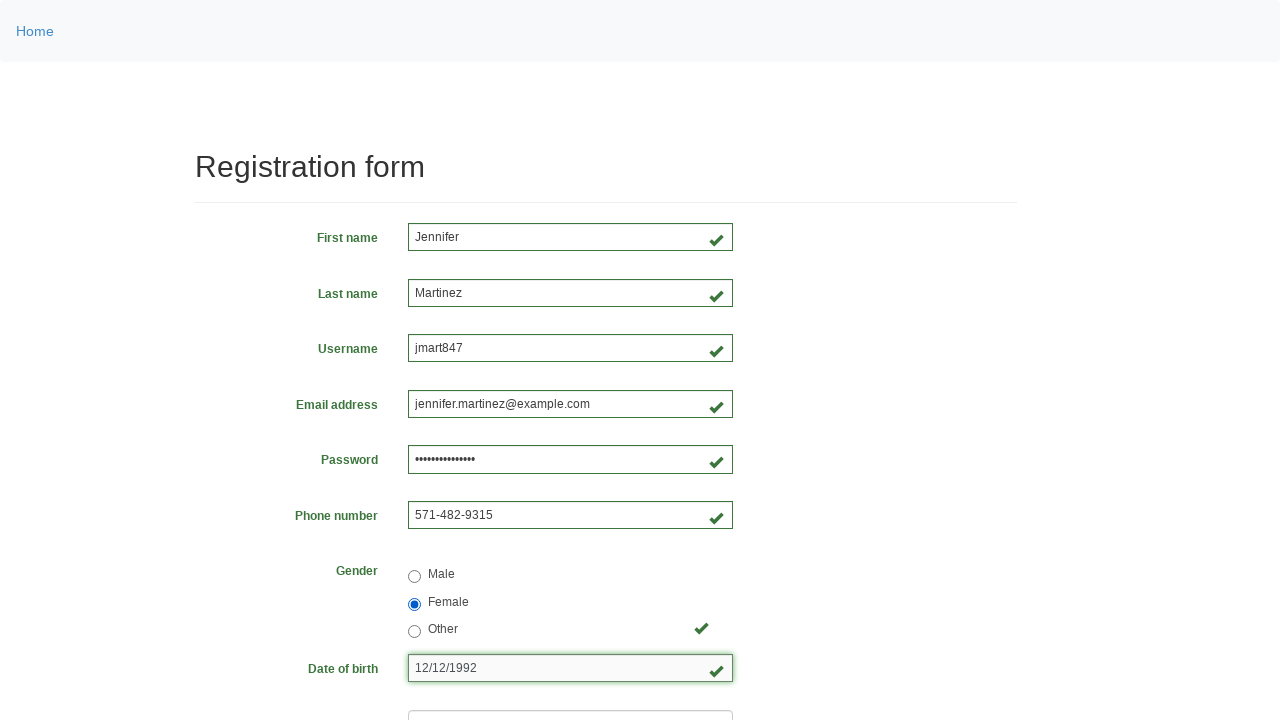

Selected job title option at index 4 on select[name='job_title']
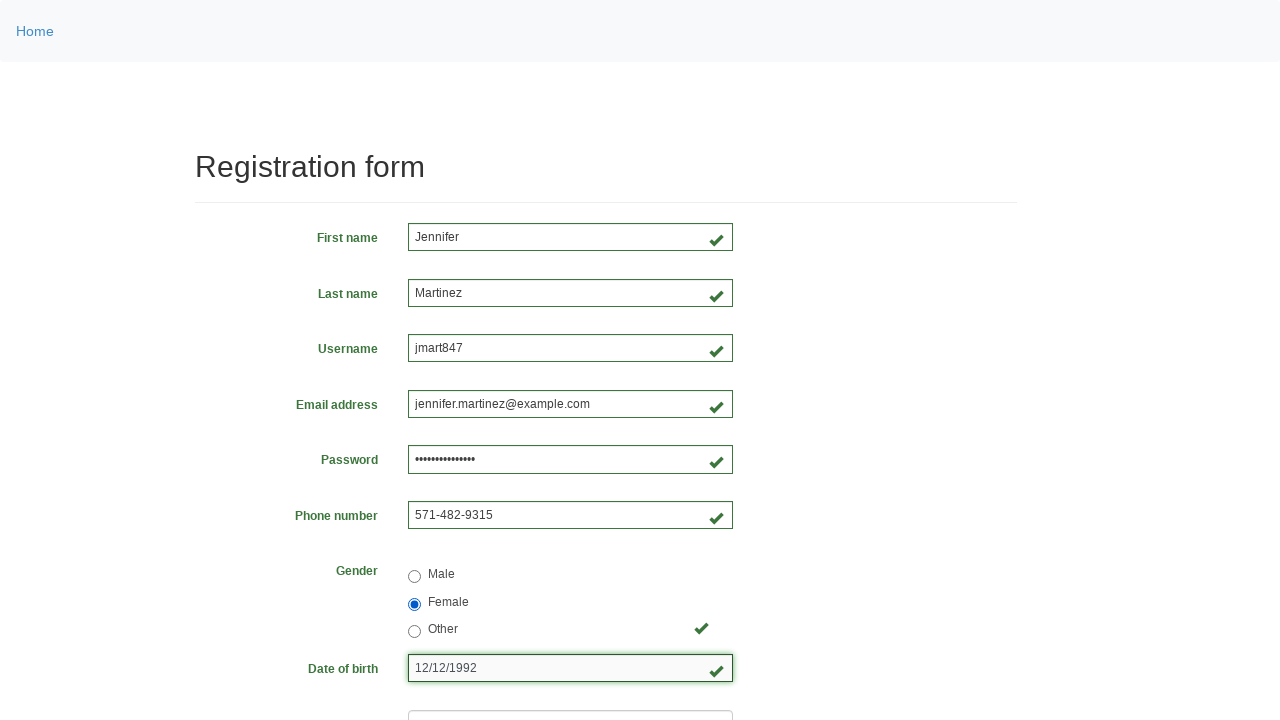

Selected JavaScript programming language checkbox at (465, 468) on #inlineCheckbox2
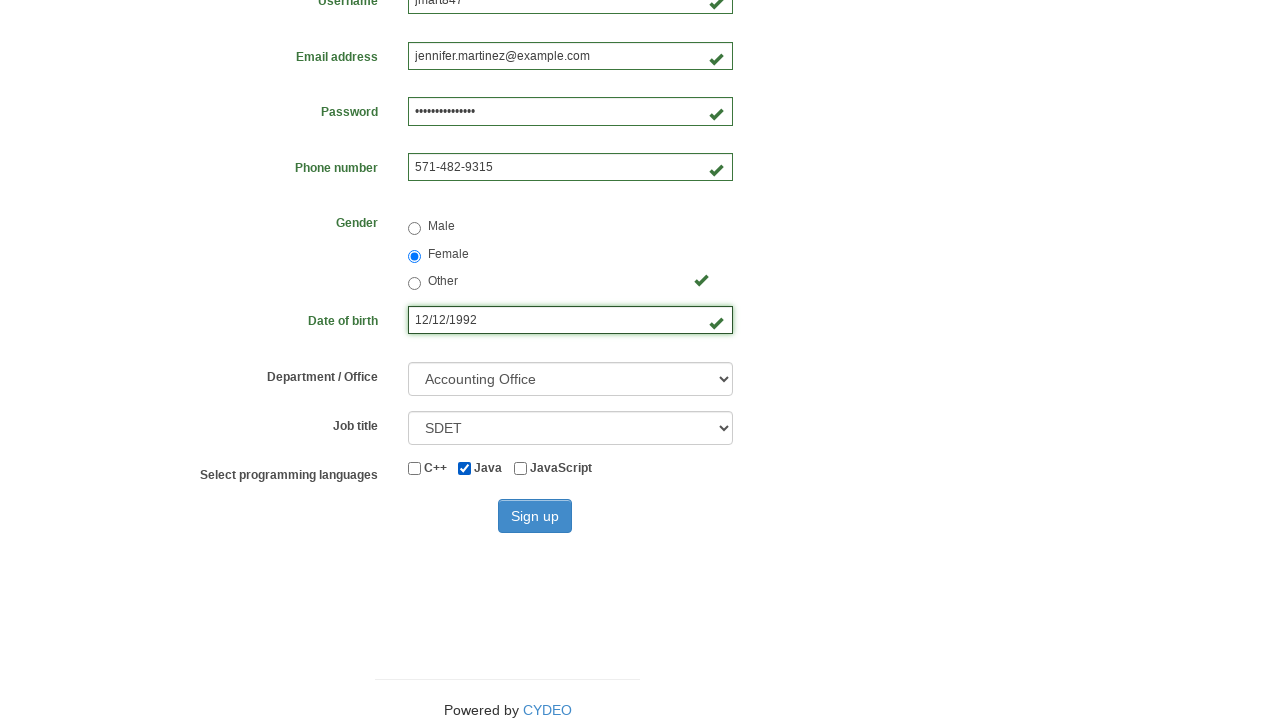

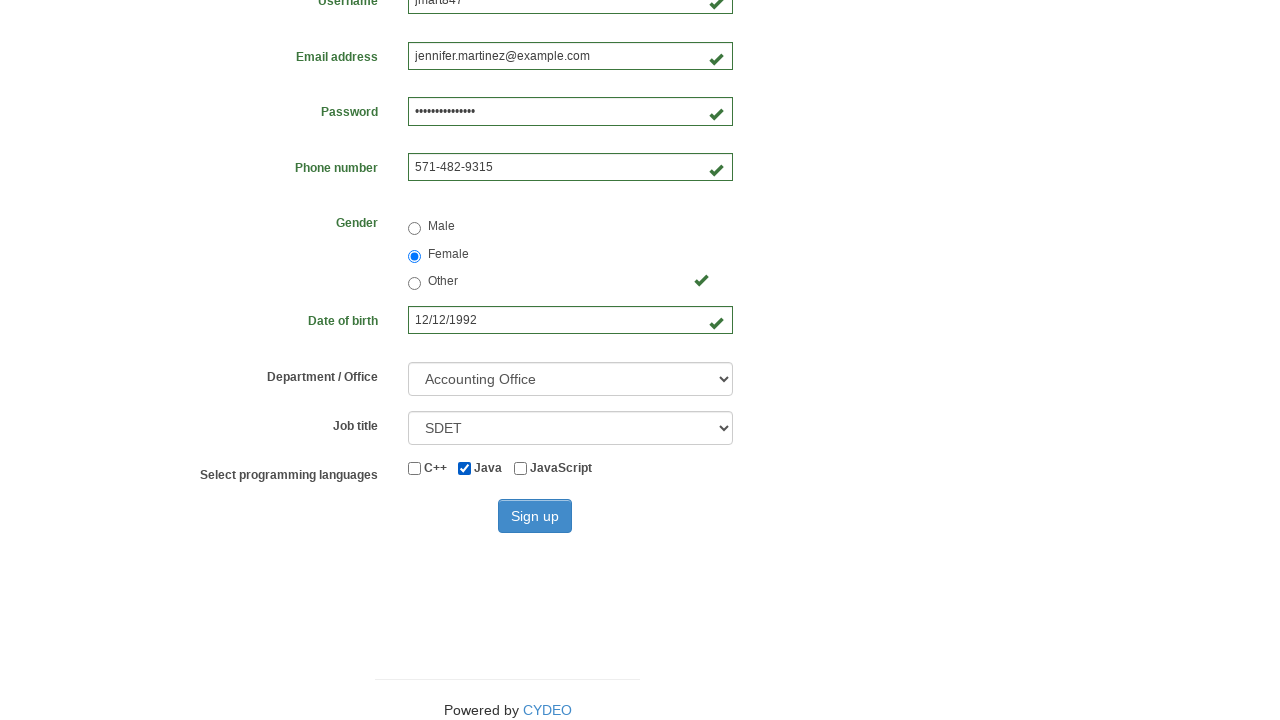